Navigates to Dawn news website, clicks on a featured article link to view the full article, then navigates back to the homepage.

Starting URL: https://www.dawn.com/

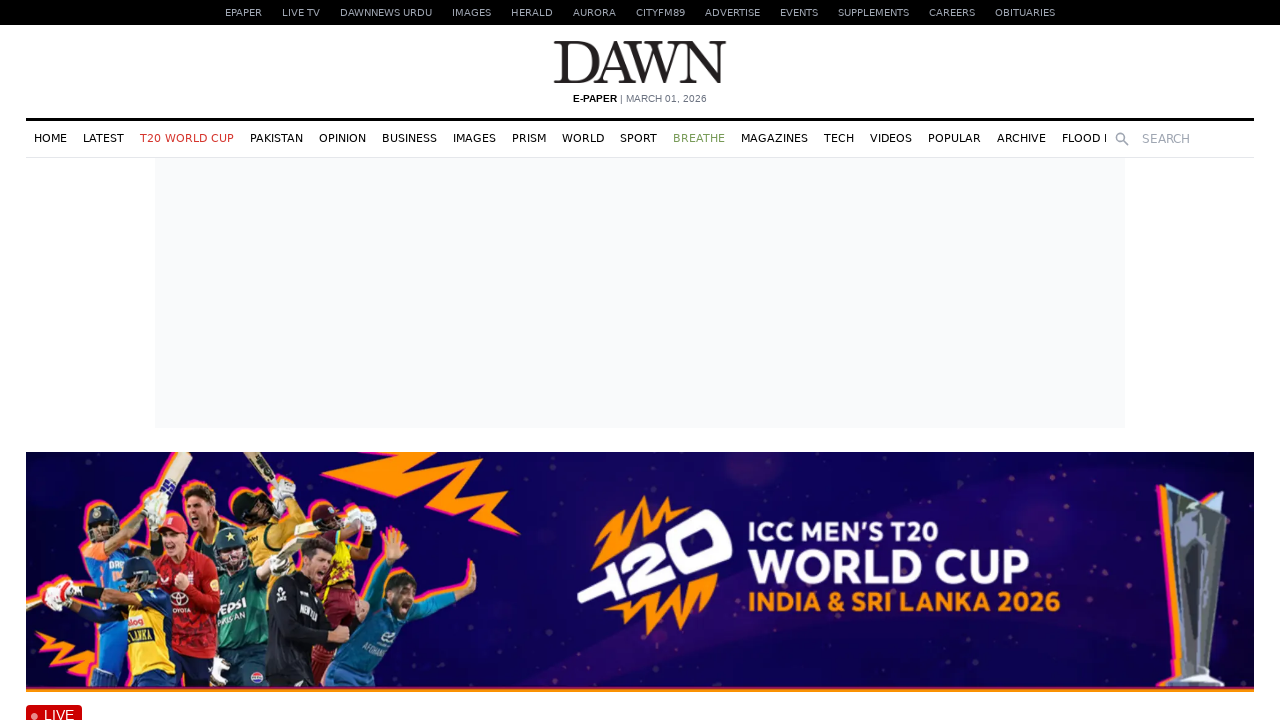

Waited for articles to load on Dawn homepage
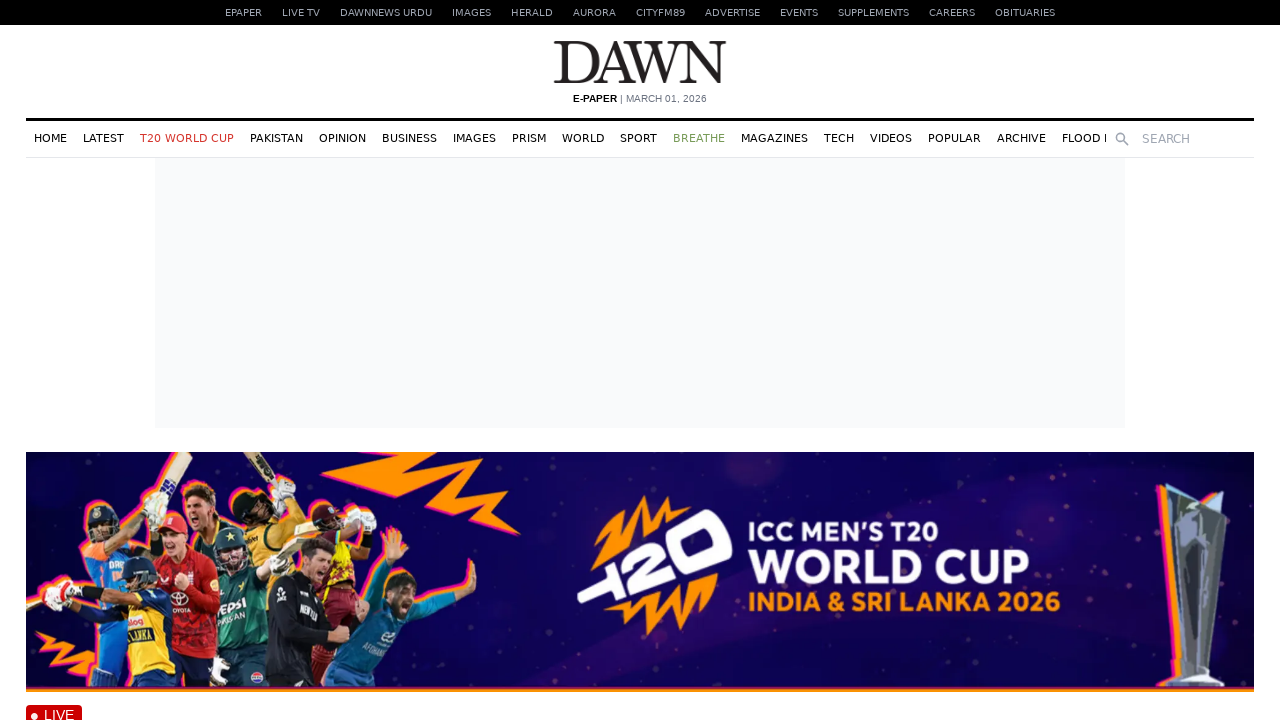

Clicked on the first featured article headline at (780, 352) on article:first-of-type h2 a
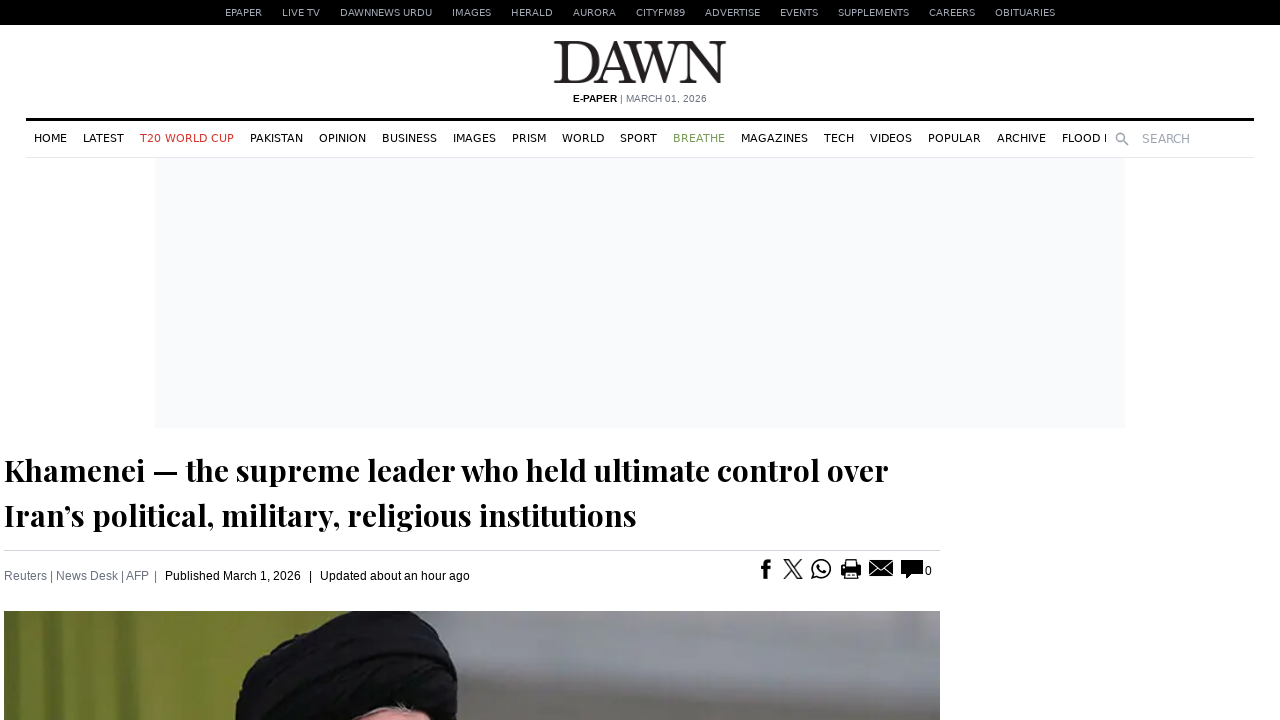

Waited for full article content to load
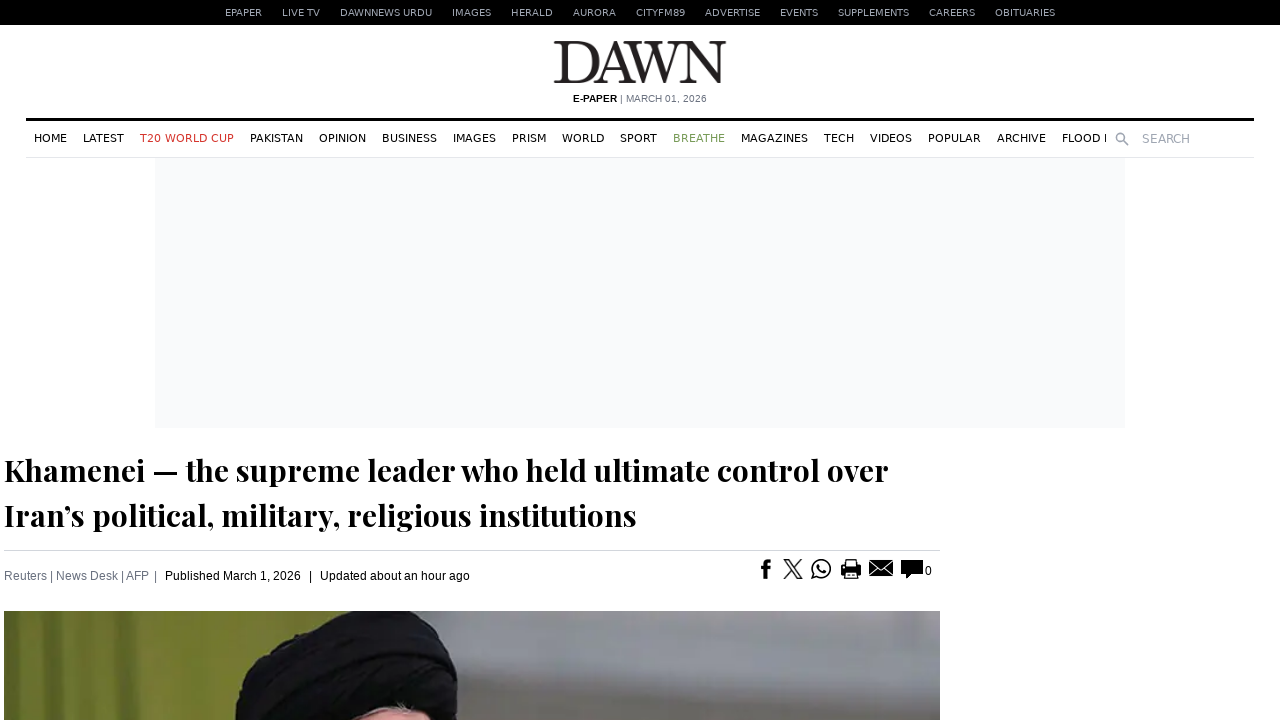

Navigated back to the Dawn homepage
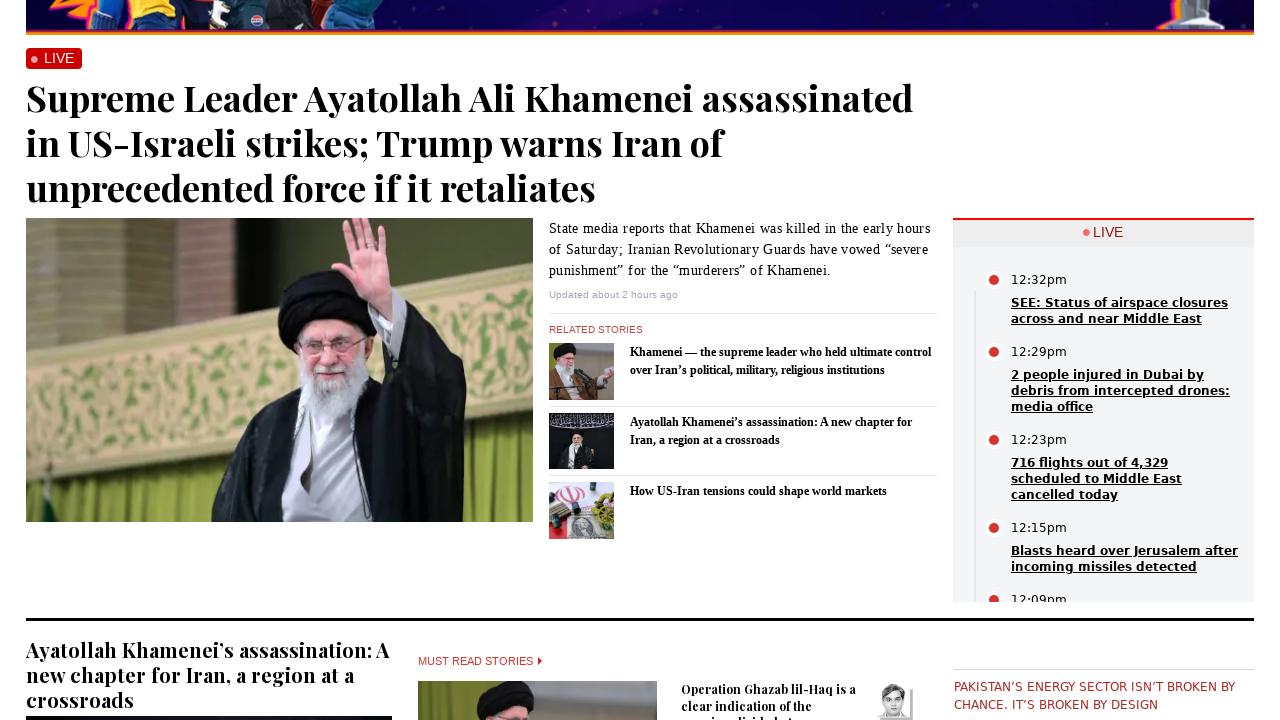

Waited for articles to load again on homepage
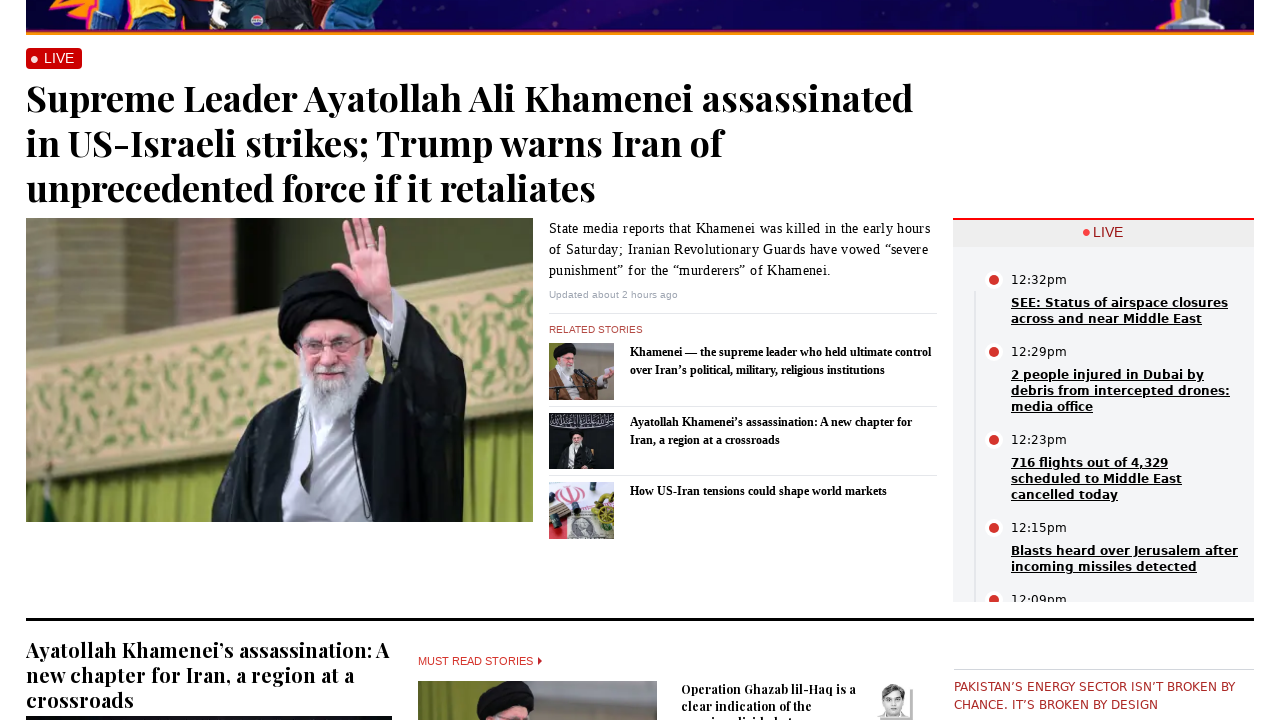

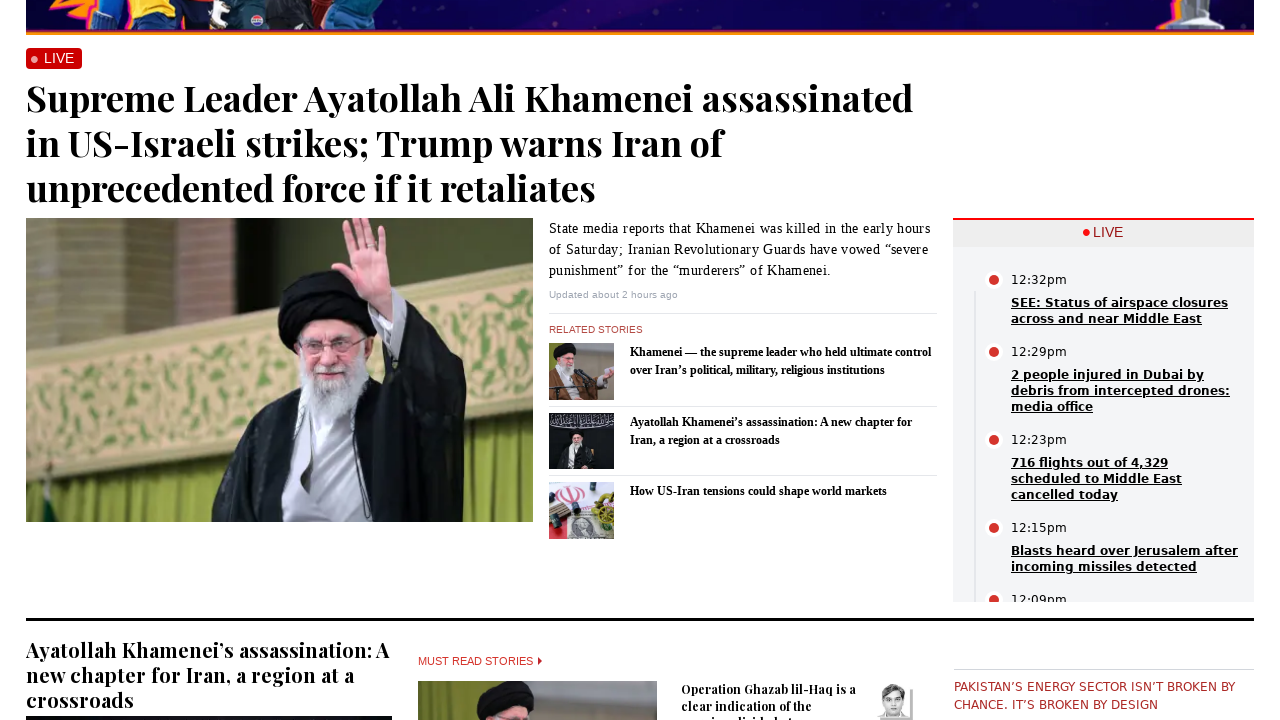